Tests text input field by entering text and verifying the value is set correctly

Starting URL: https://bonigarcia.dev/selenium-webdriver-java/web-form.html

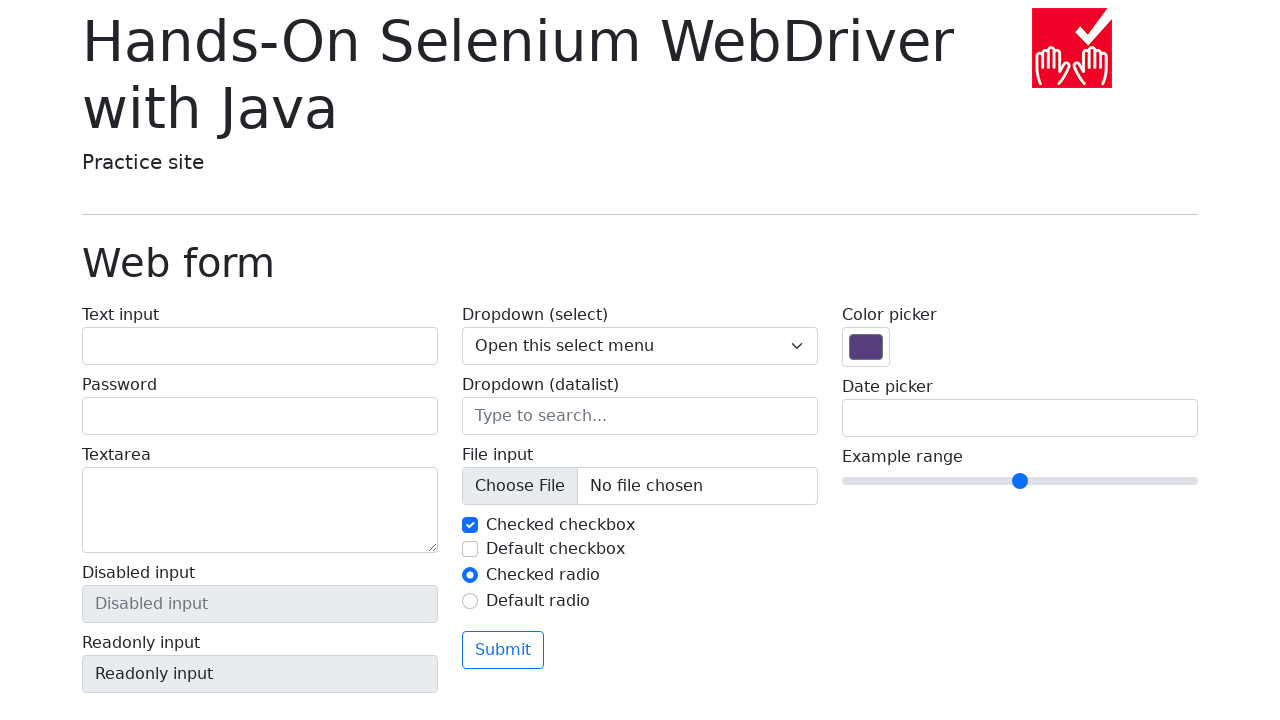

Filled text input field with 'Test Input' on input[name='my-text']
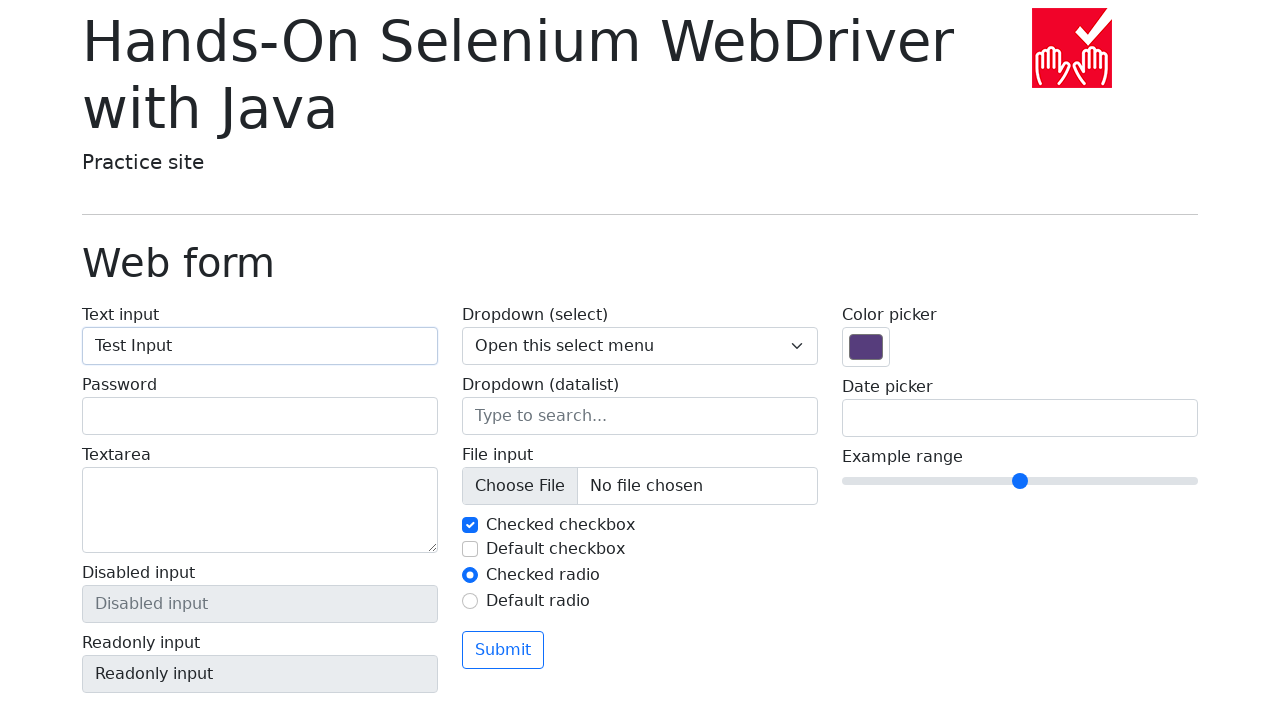

Verified that text input field contains 'Test Input'
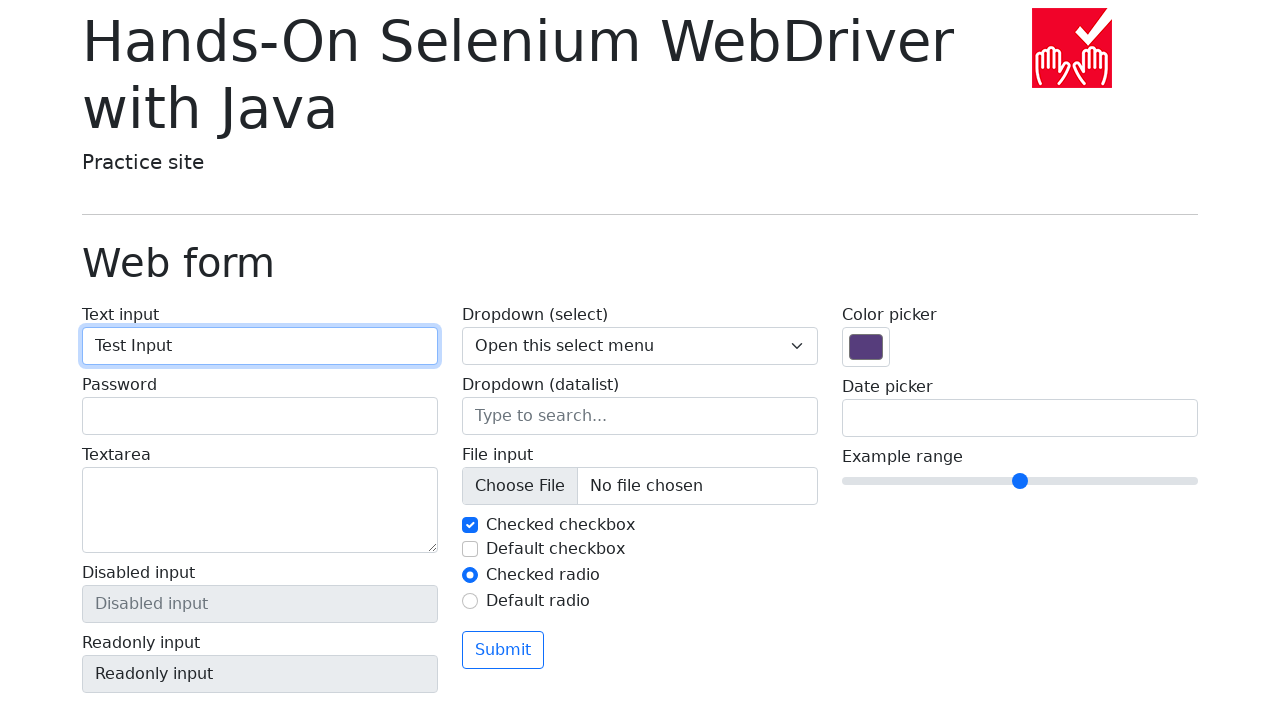

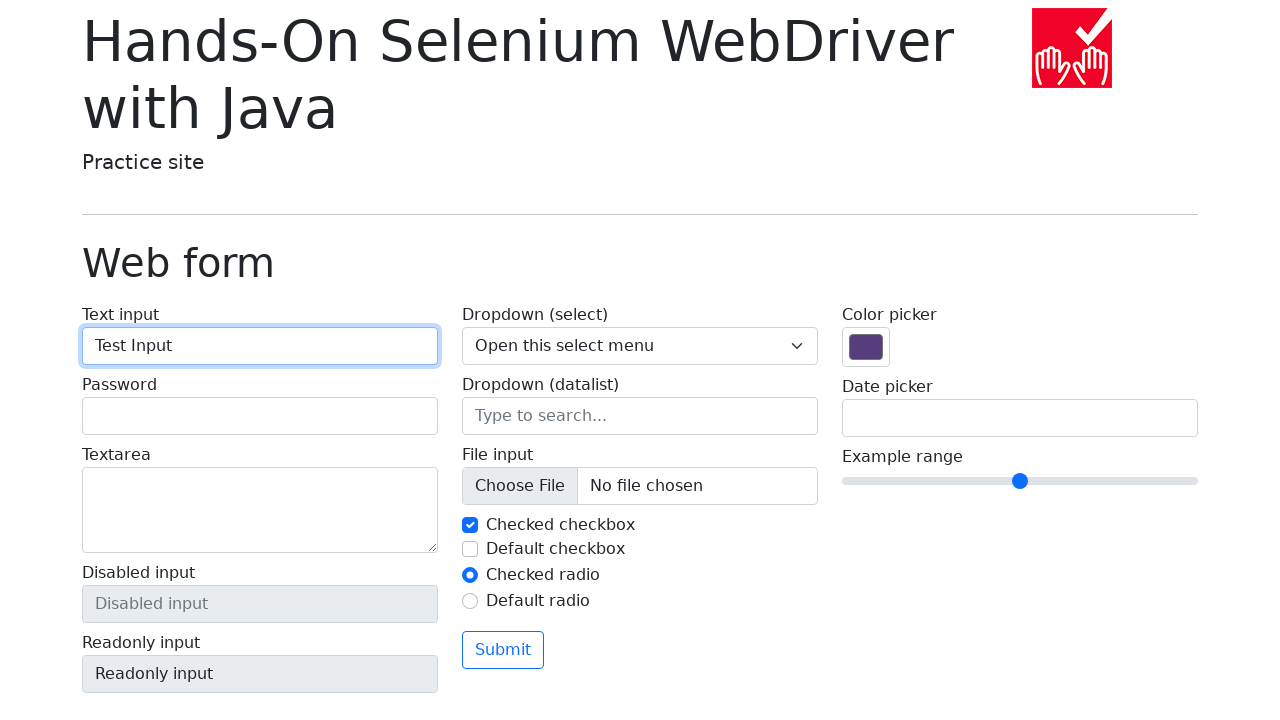